Tests JavaScript-based scrolling on an automation practice page by scrolling the window and then scrolling within a specific table element.

Starting URL: https://rahulshettyacademy.com/AutomationPractice/

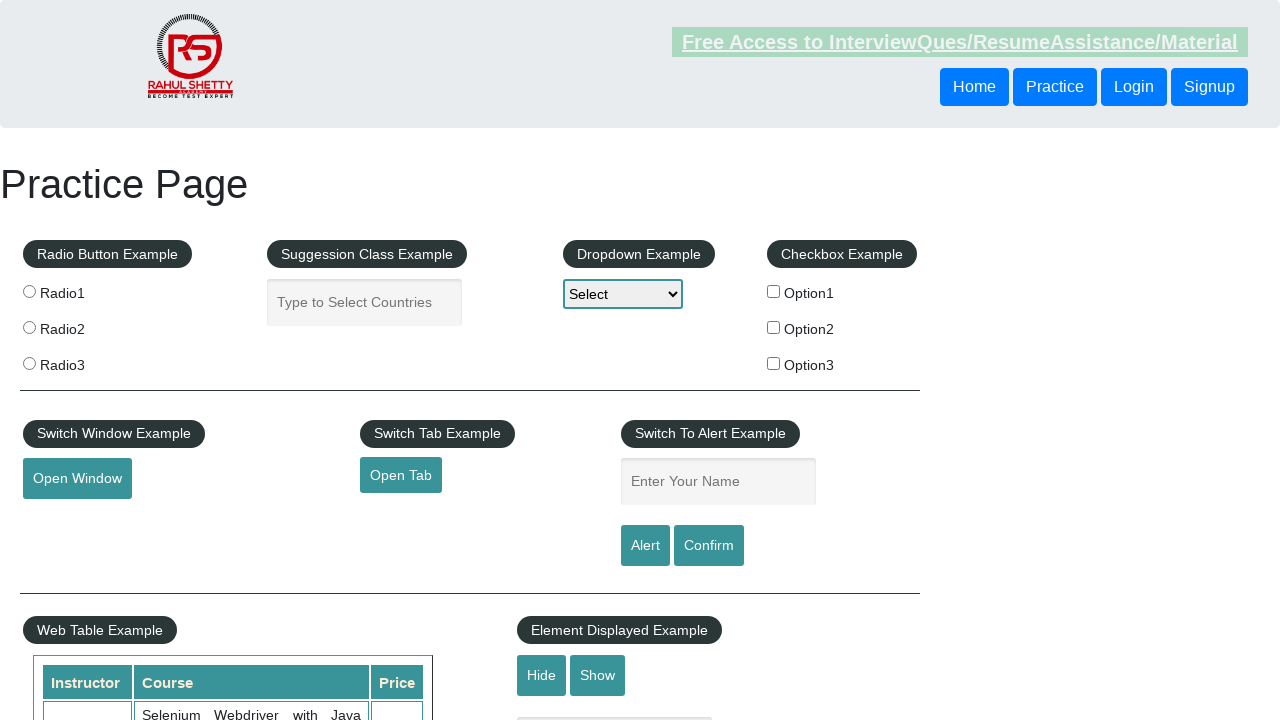

Scrolled window down by 500 pixels
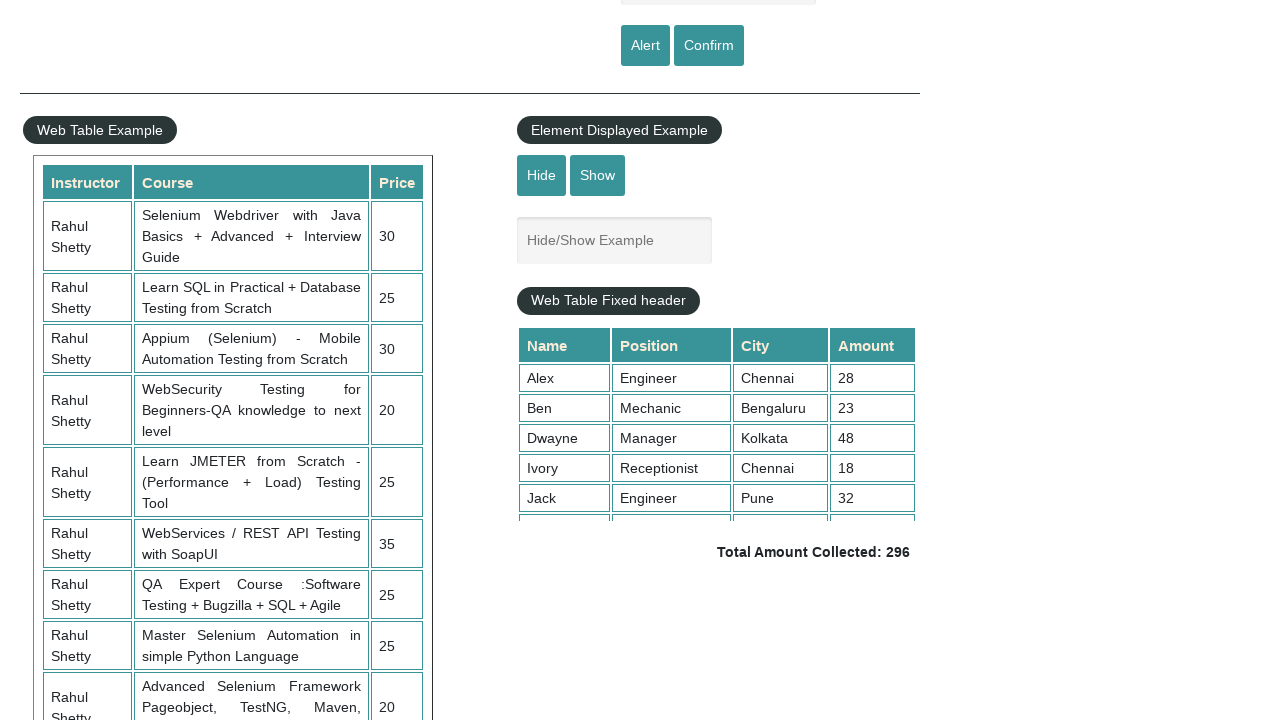

Waited 1000ms for window scroll to complete
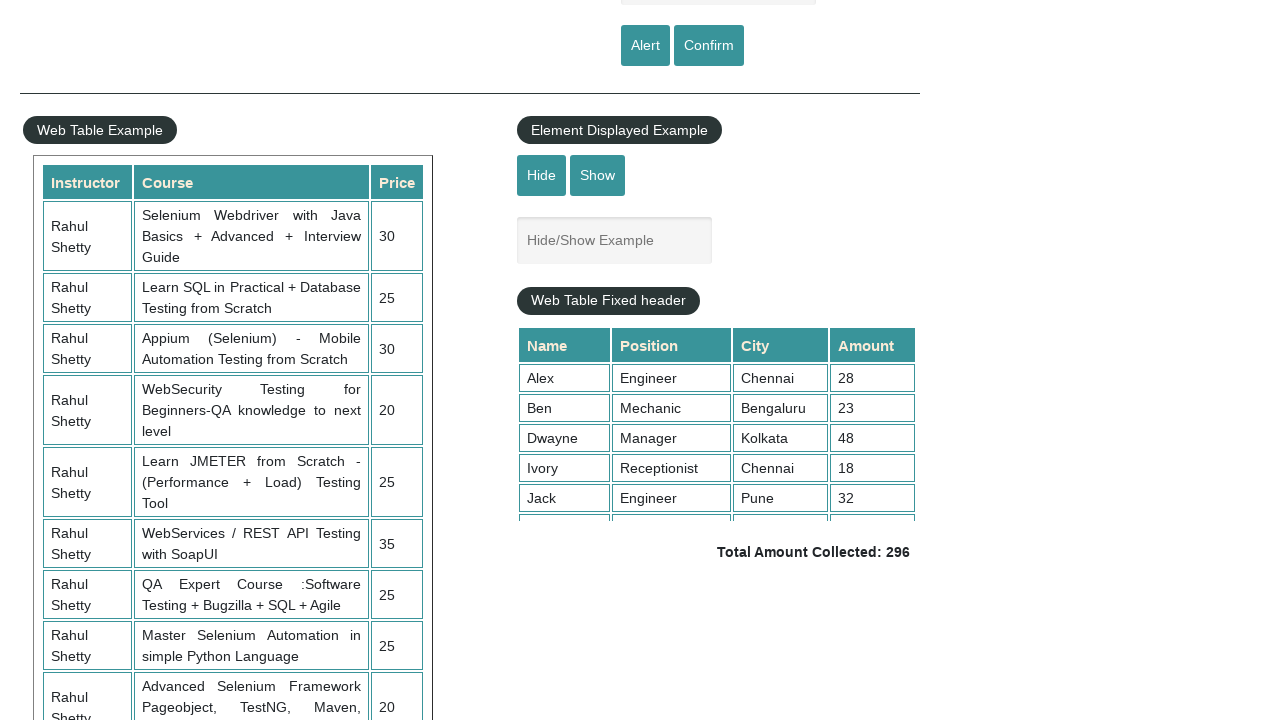

Scrolled table element with fixed header down by 5000 pixels
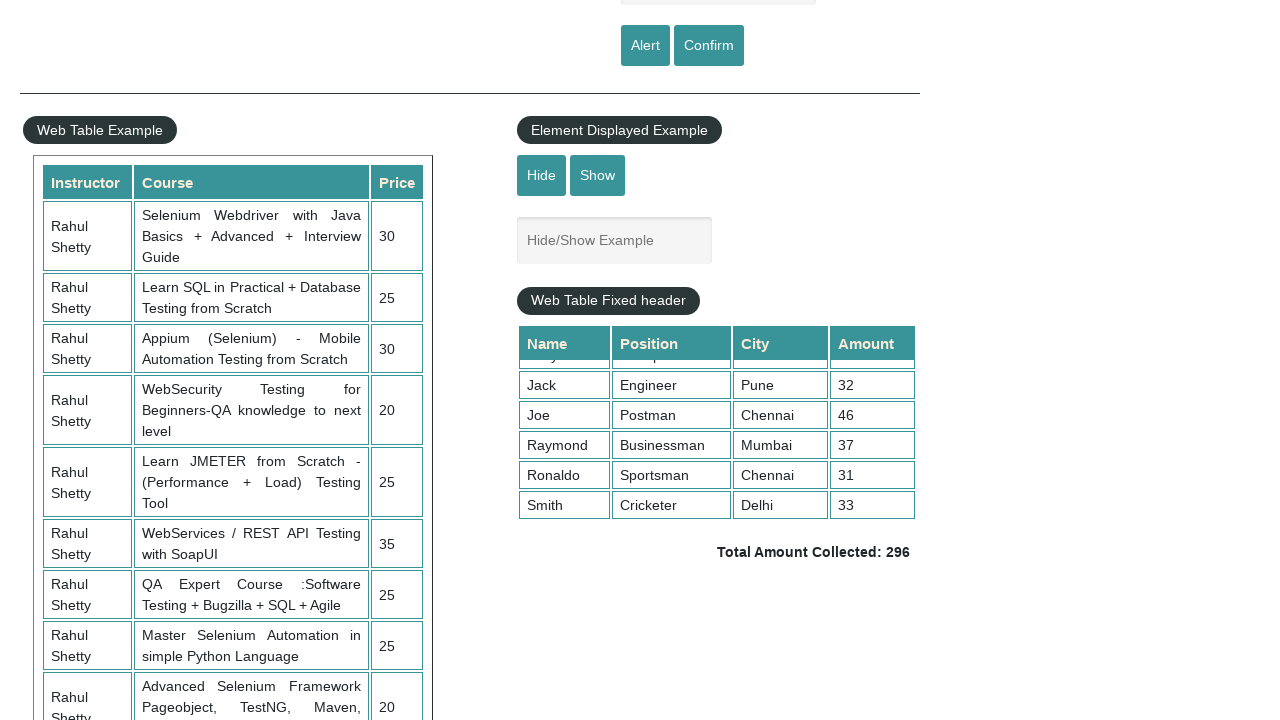

Waited 1000ms for table scroll to complete
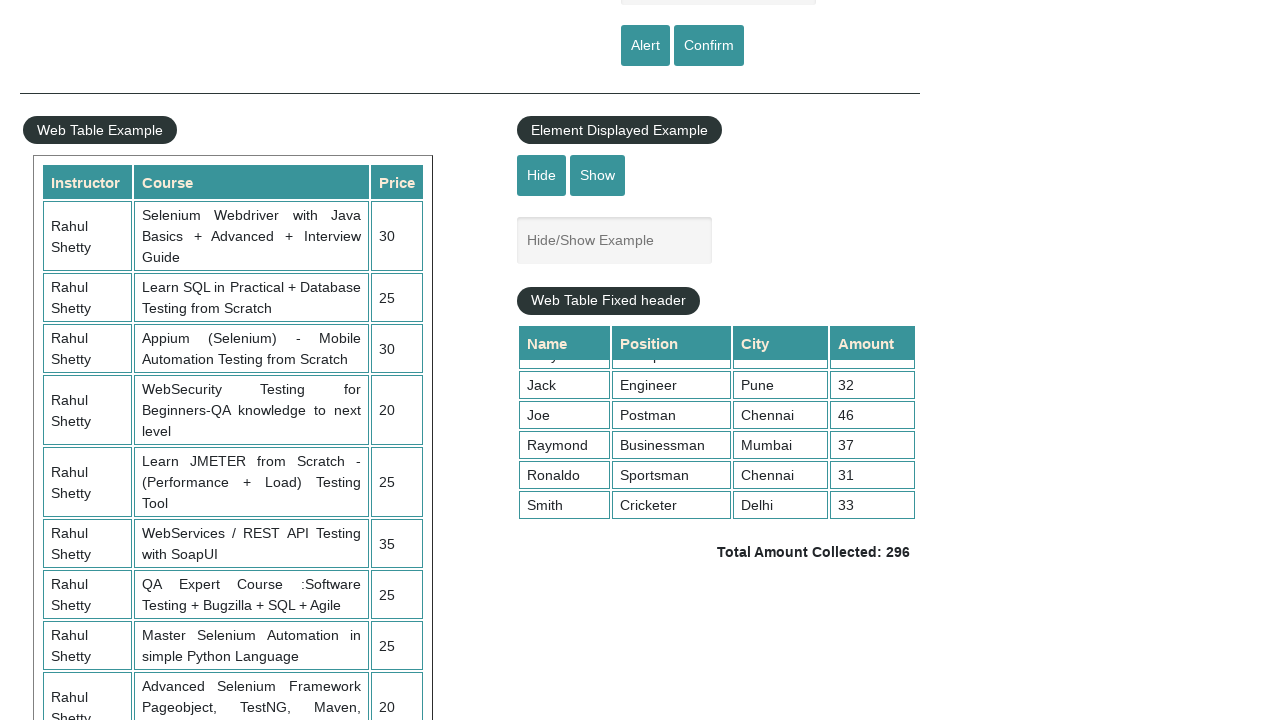

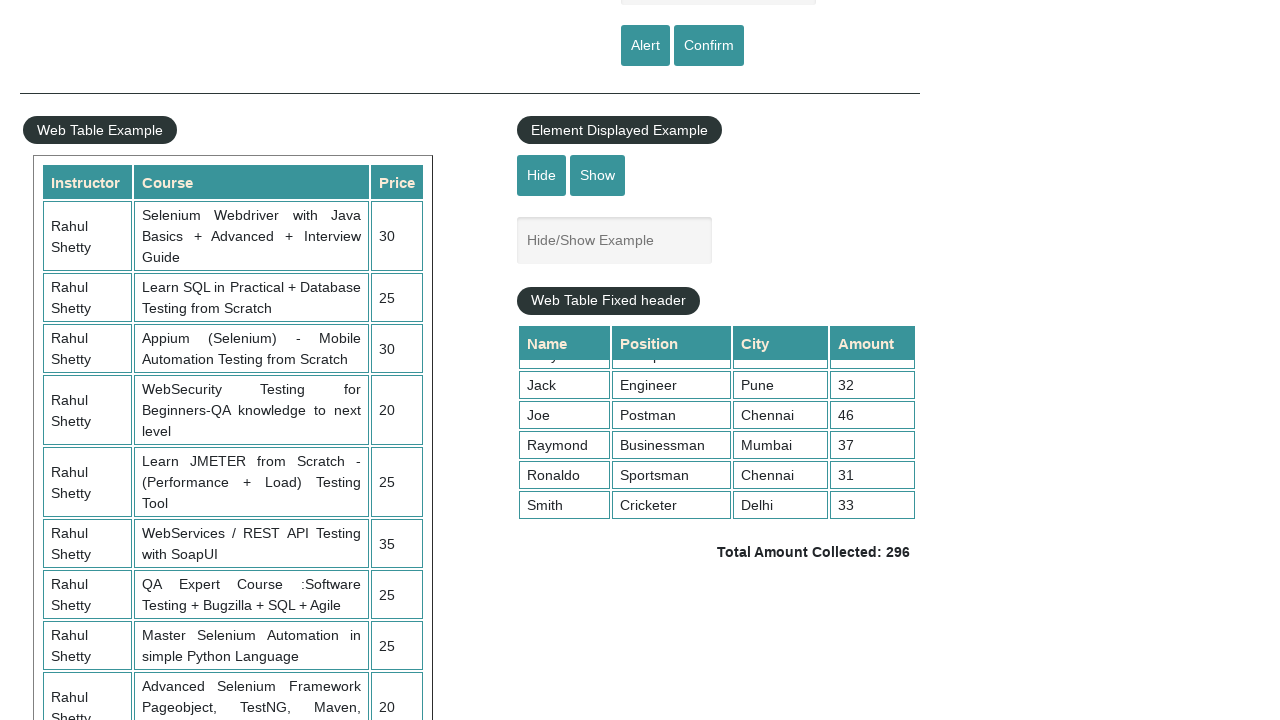